Tests dynamically loaded page elements by clicking through two different loading examples and verifying the hidden/loaded content appears

Starting URL: https://the-internet.herokuapp.com/dynamic_loading

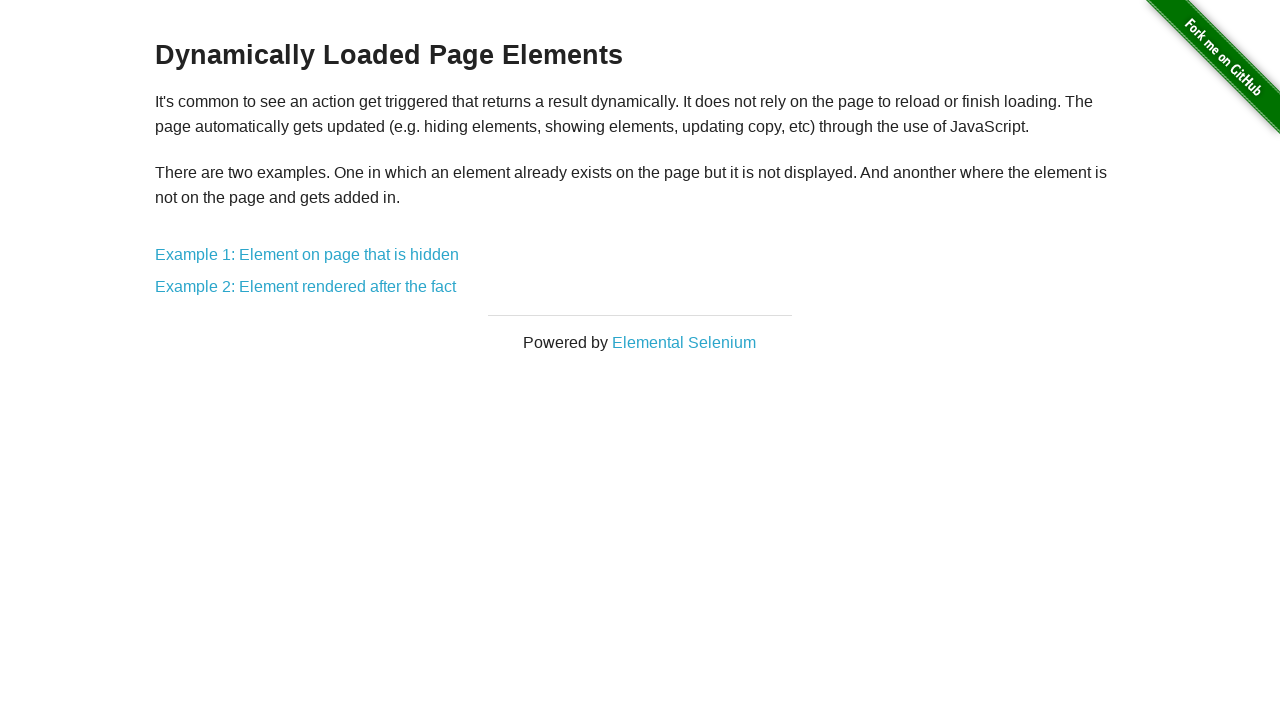

Clicked dynamic loading example link: a[href="/dynamic_loading/1"] at (307, 255) on a[href="/dynamic_loading/1"]
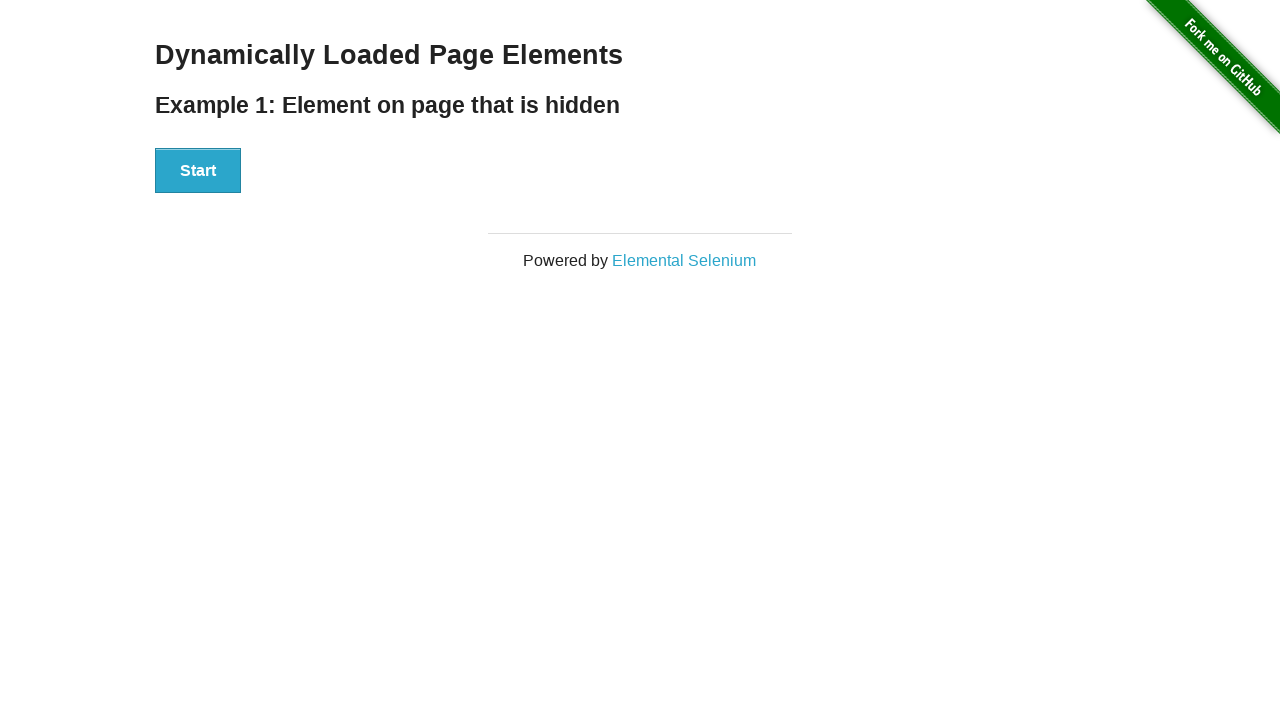

Clicked the Start button to initiate loading at (198, 171) on internal:text="Start"i
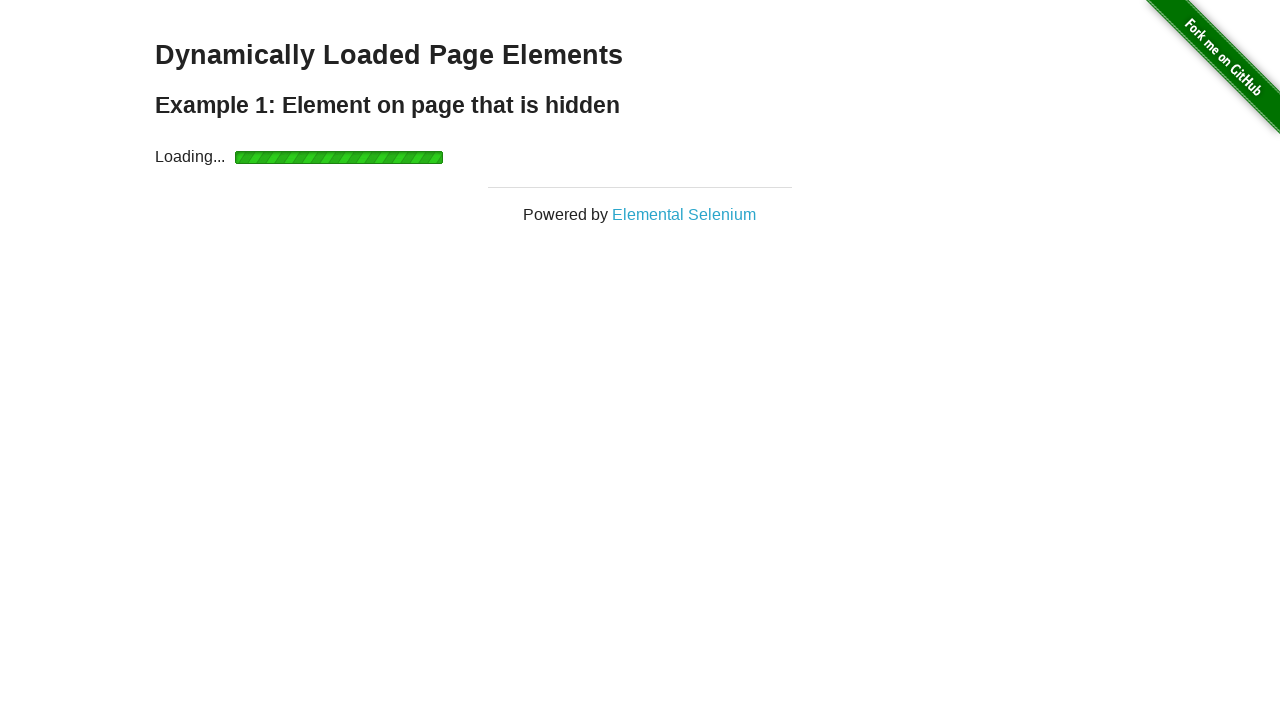

Loading icon appeared on the page
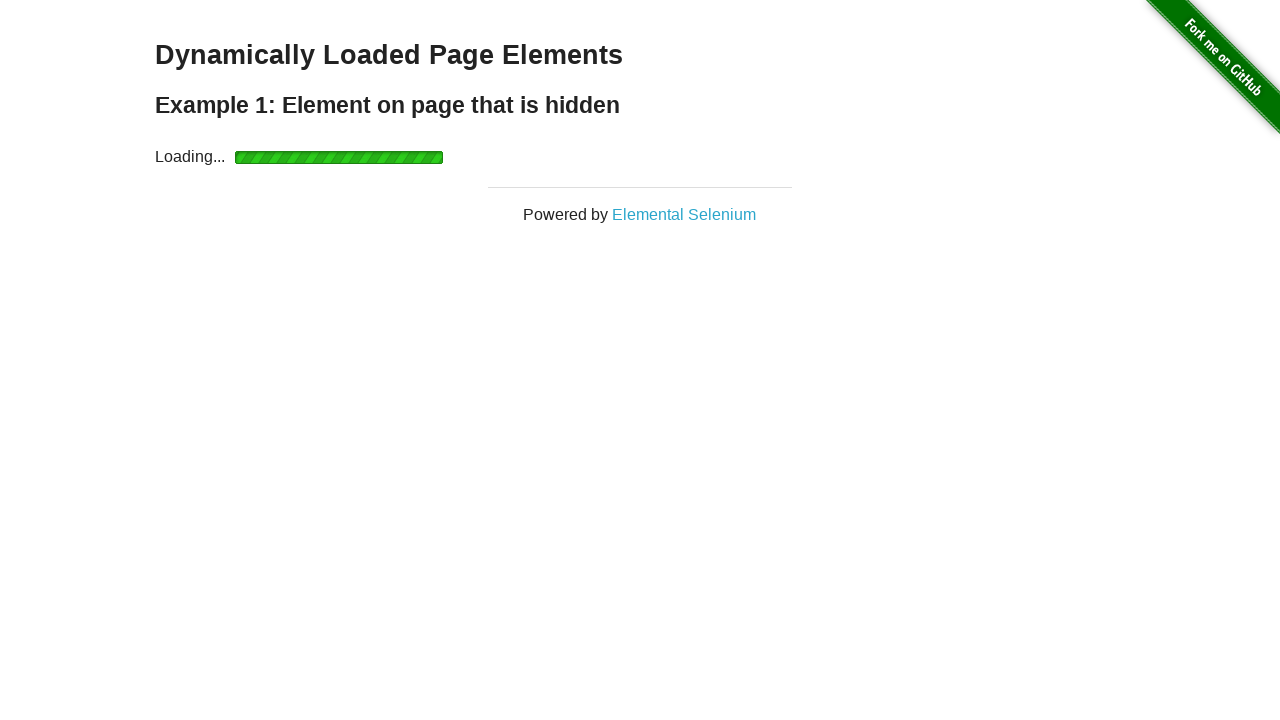

Dynamic content 'Hello World!' has loaded successfully
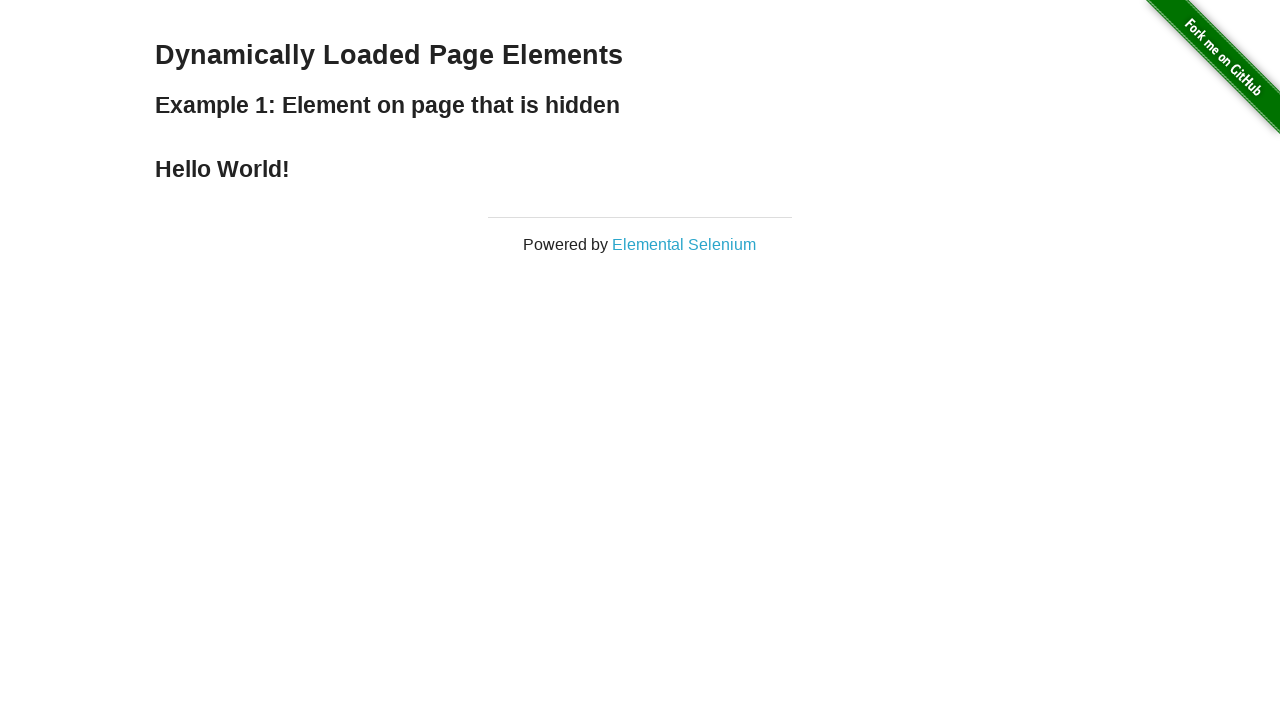

Navigated back to the dynamic loading main page
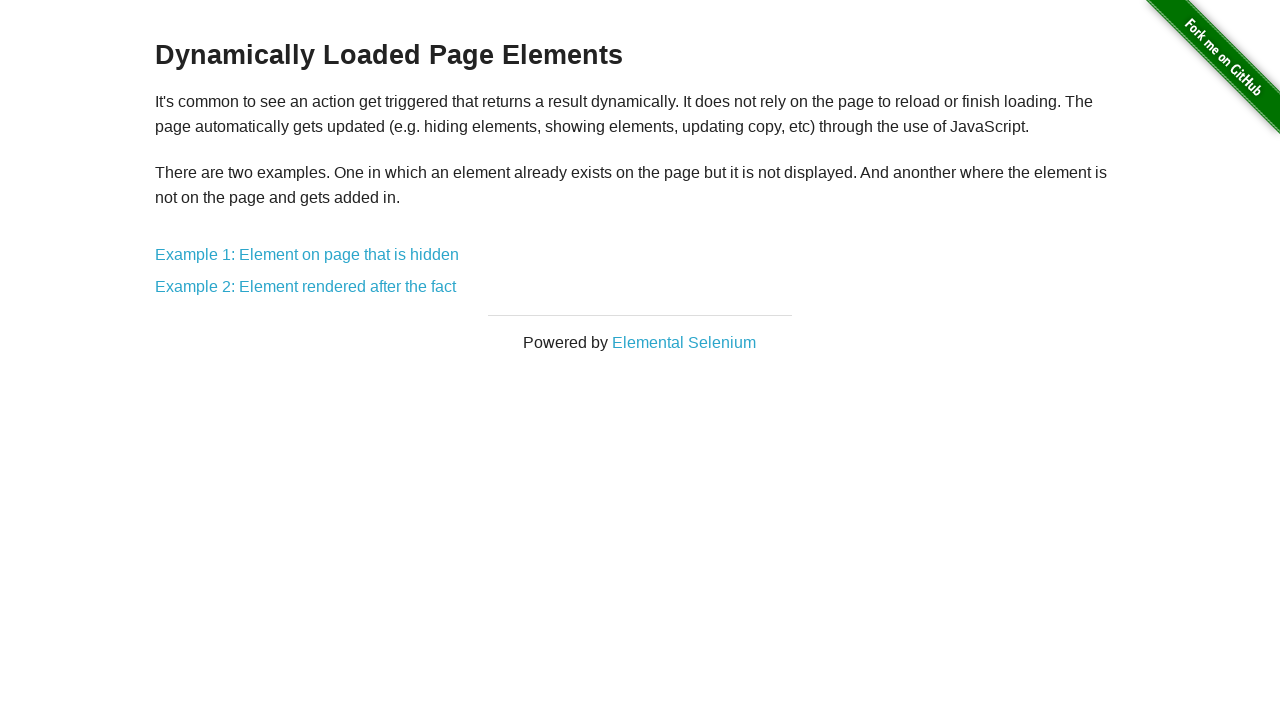

Clicked dynamic loading example link: a[href="/dynamic_loading/2"] at (306, 287) on a[href="/dynamic_loading/2"]
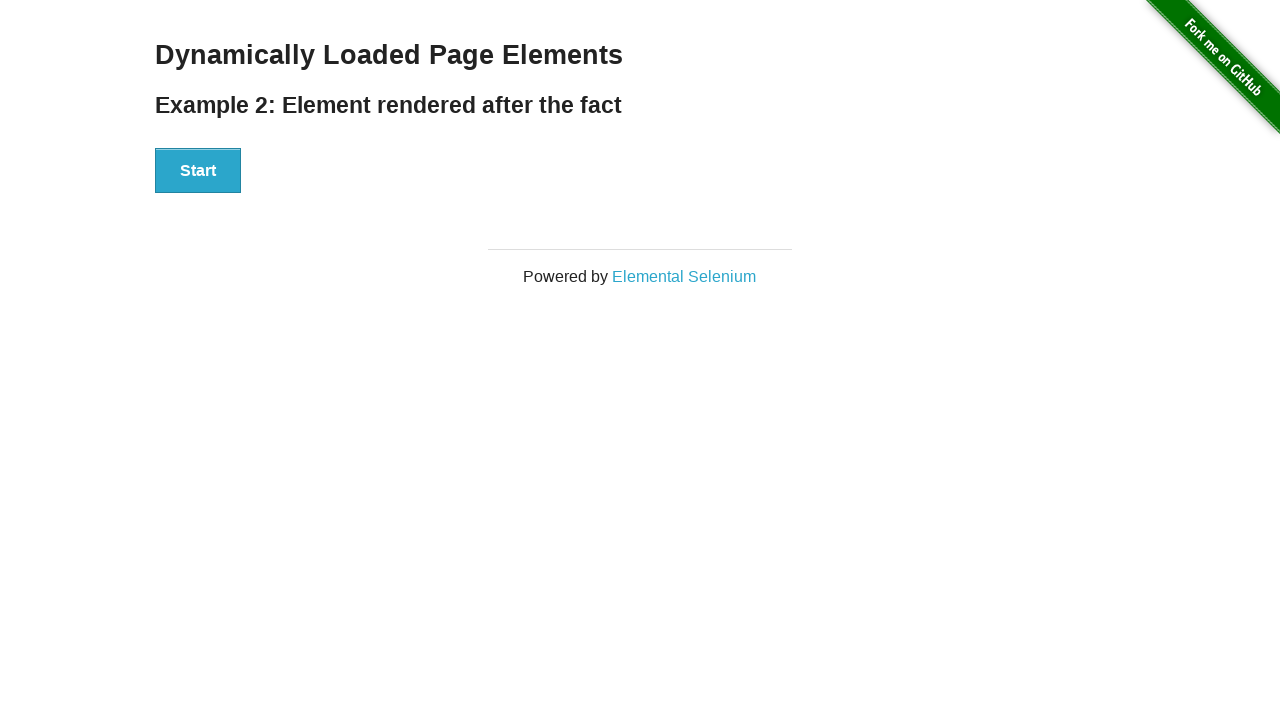

Clicked the Start button to initiate loading at (198, 171) on internal:text="Start"i
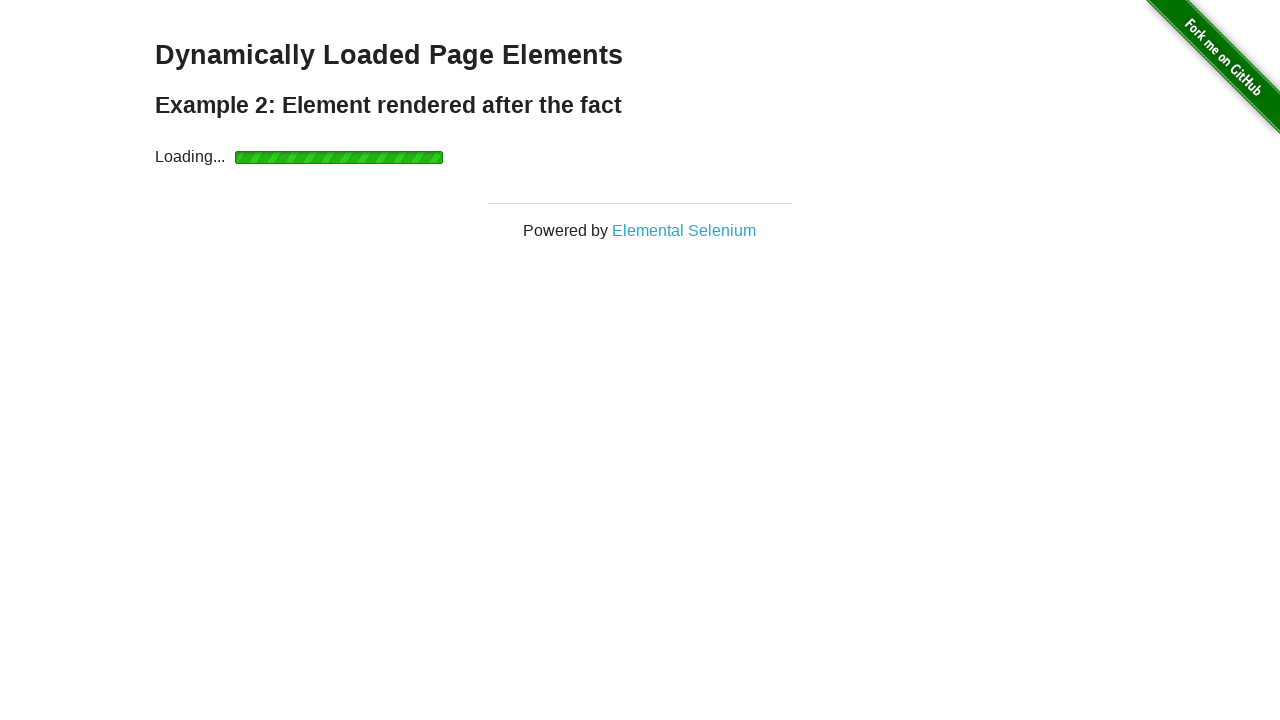

Loading icon appeared on the page
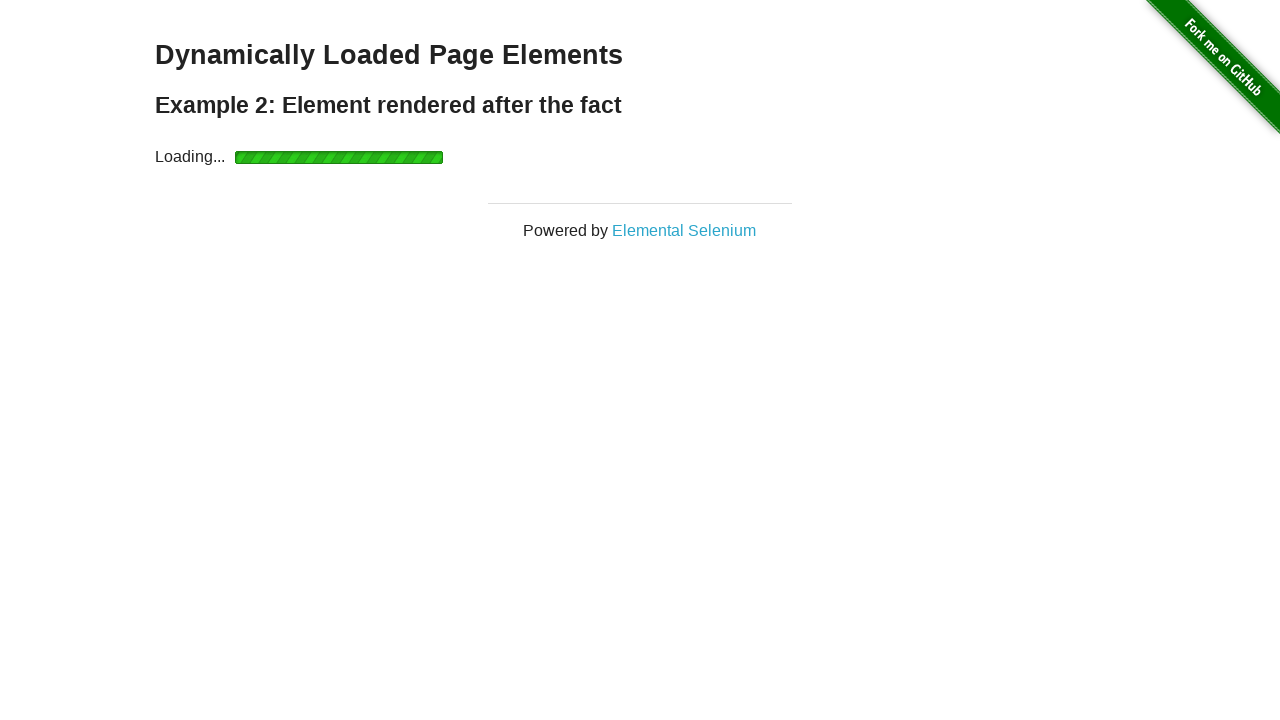

Dynamic content 'Hello World!' has loaded successfully
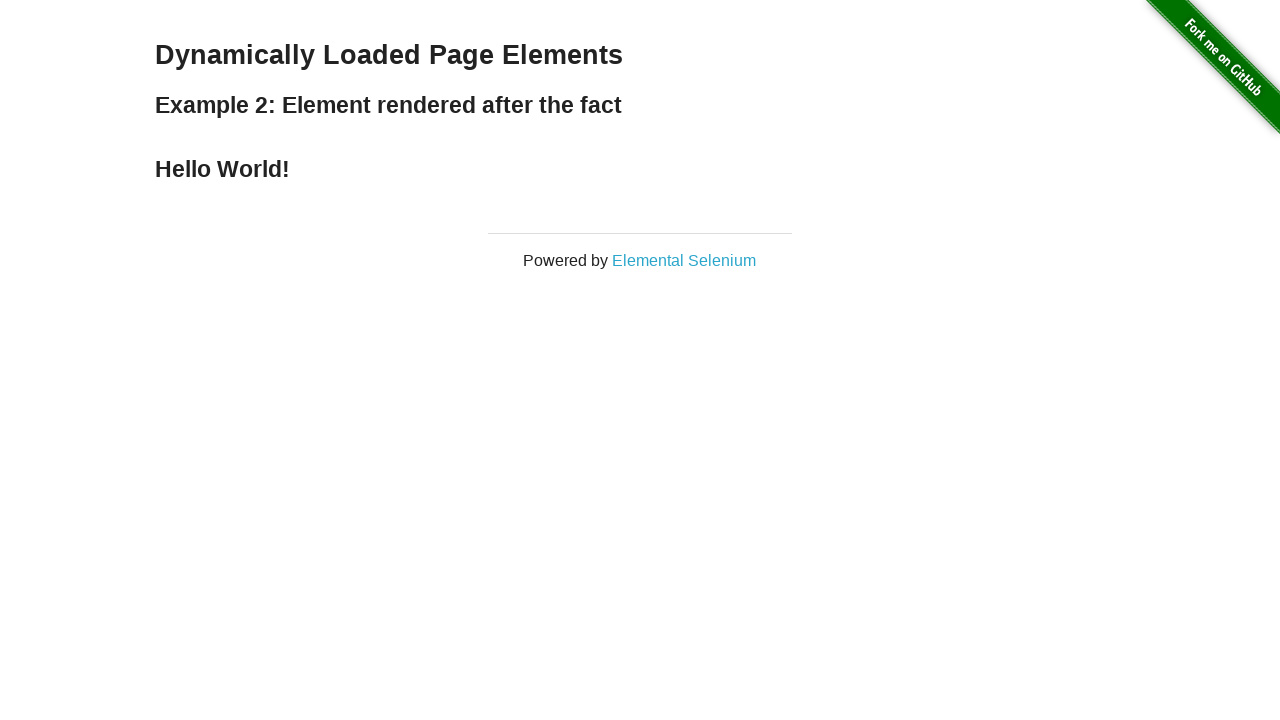

Navigated back to the dynamic loading main page
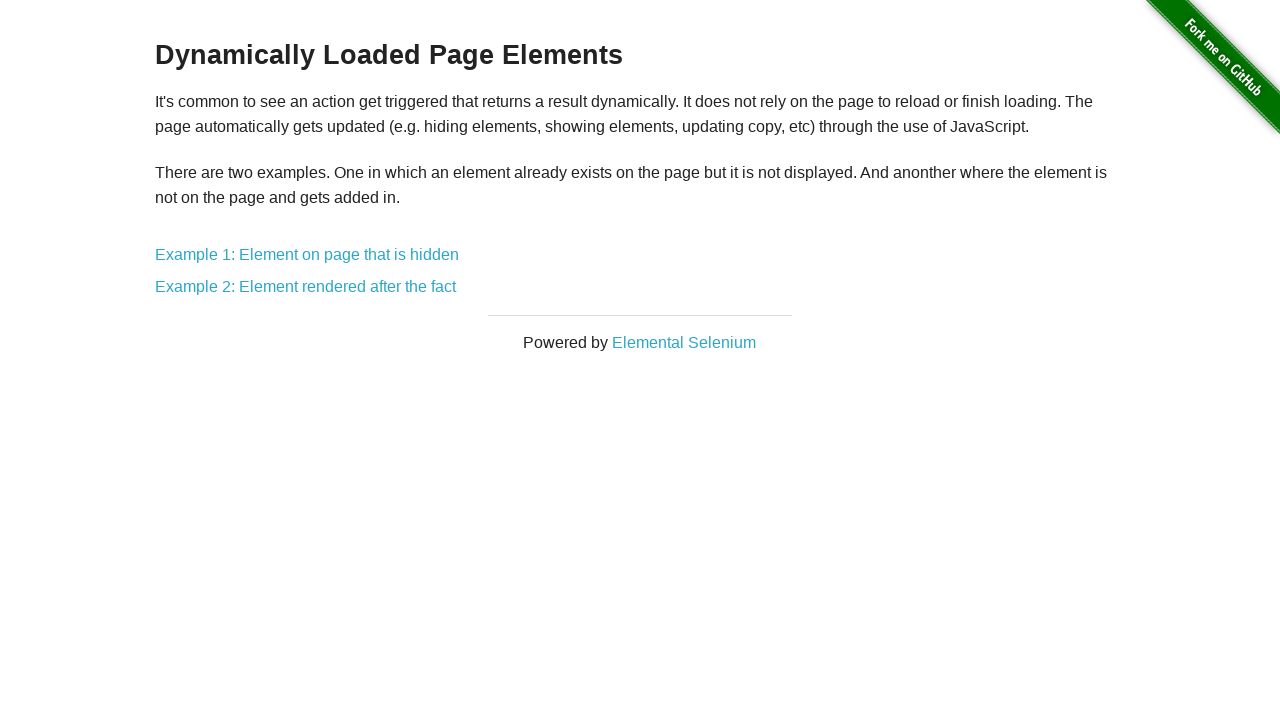

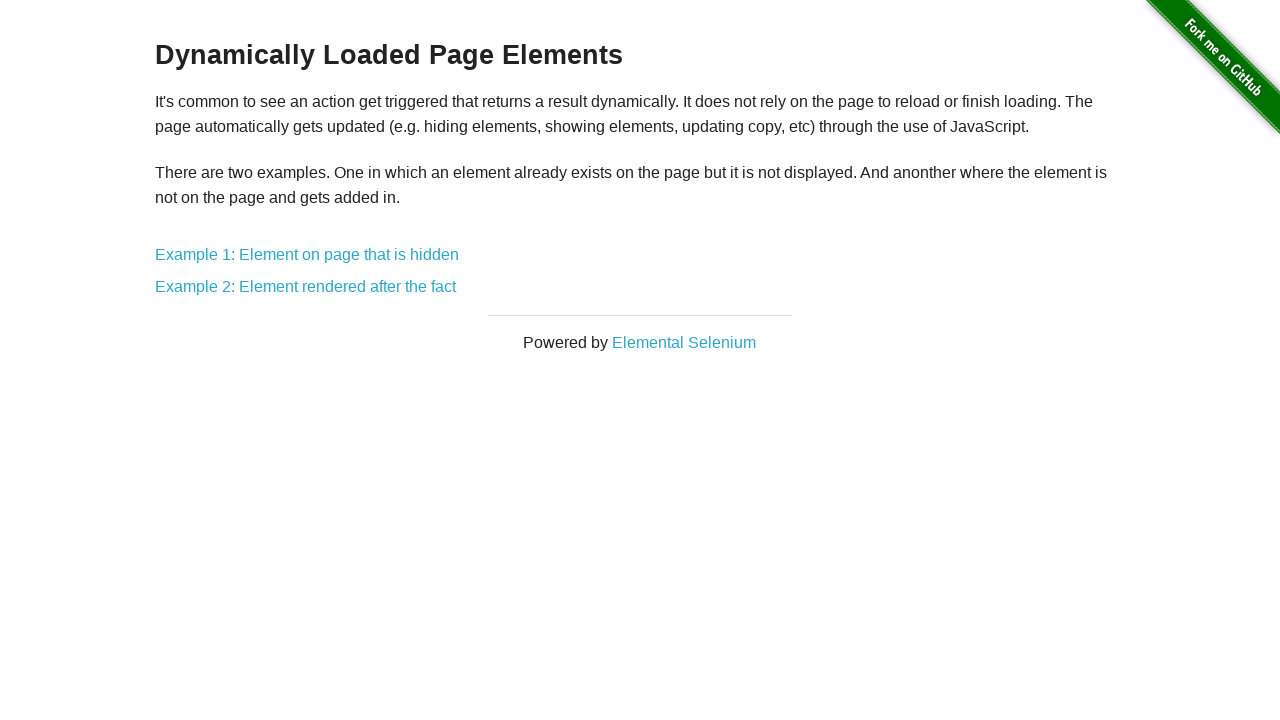